Tests handling a simple alert by clicking a button to trigger it, reading its text, and accepting it

Starting URL: https://letcode.in/alert

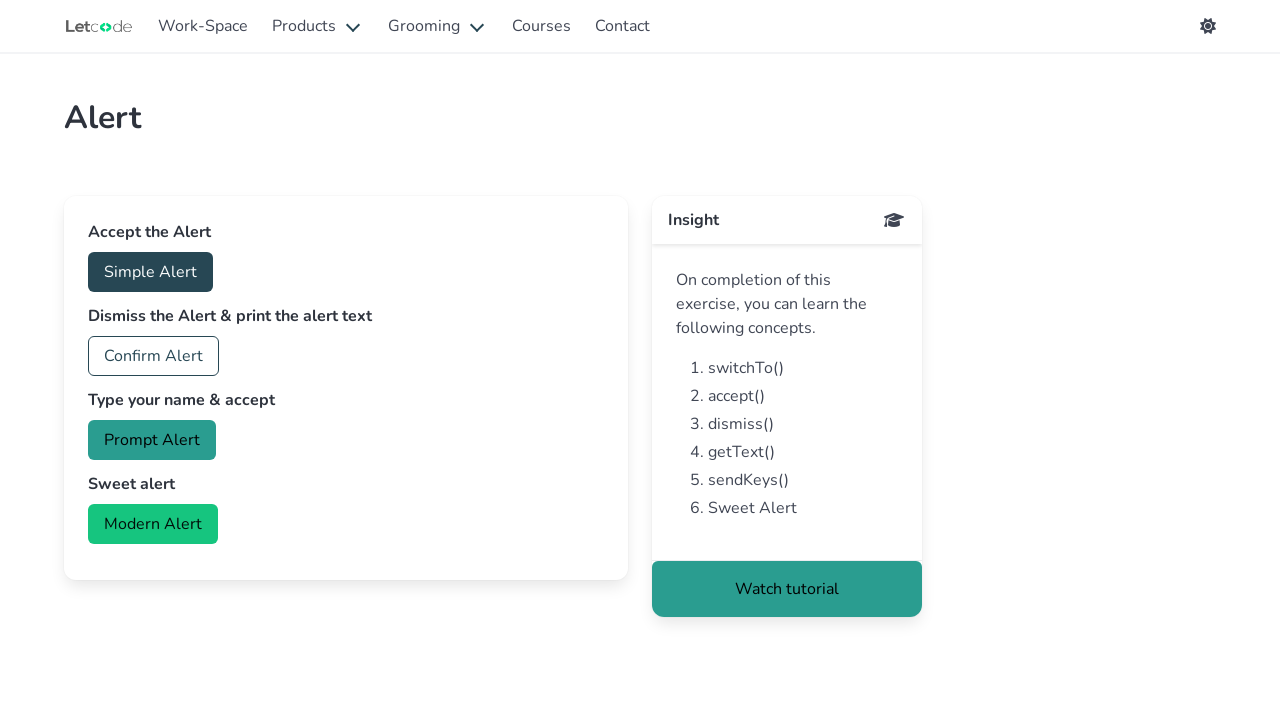

Navigated to alert handling test page
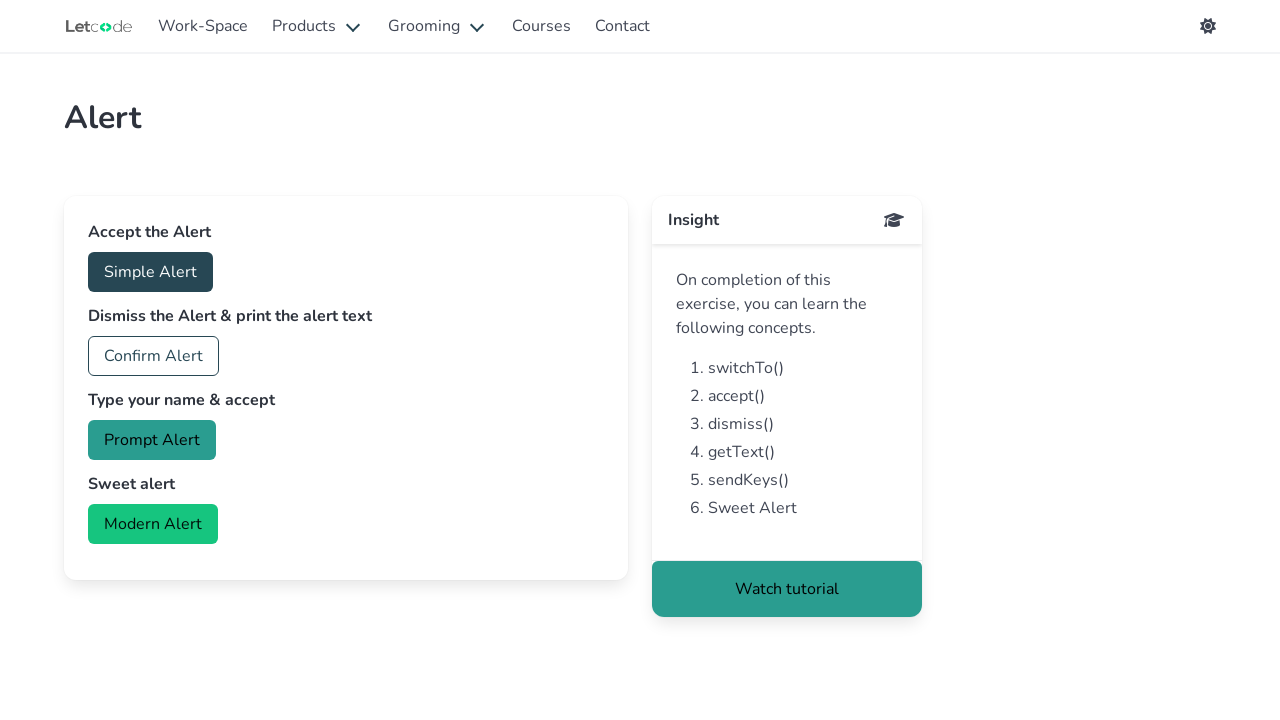

Clicked button to trigger simple alert at (150, 272) on #accept
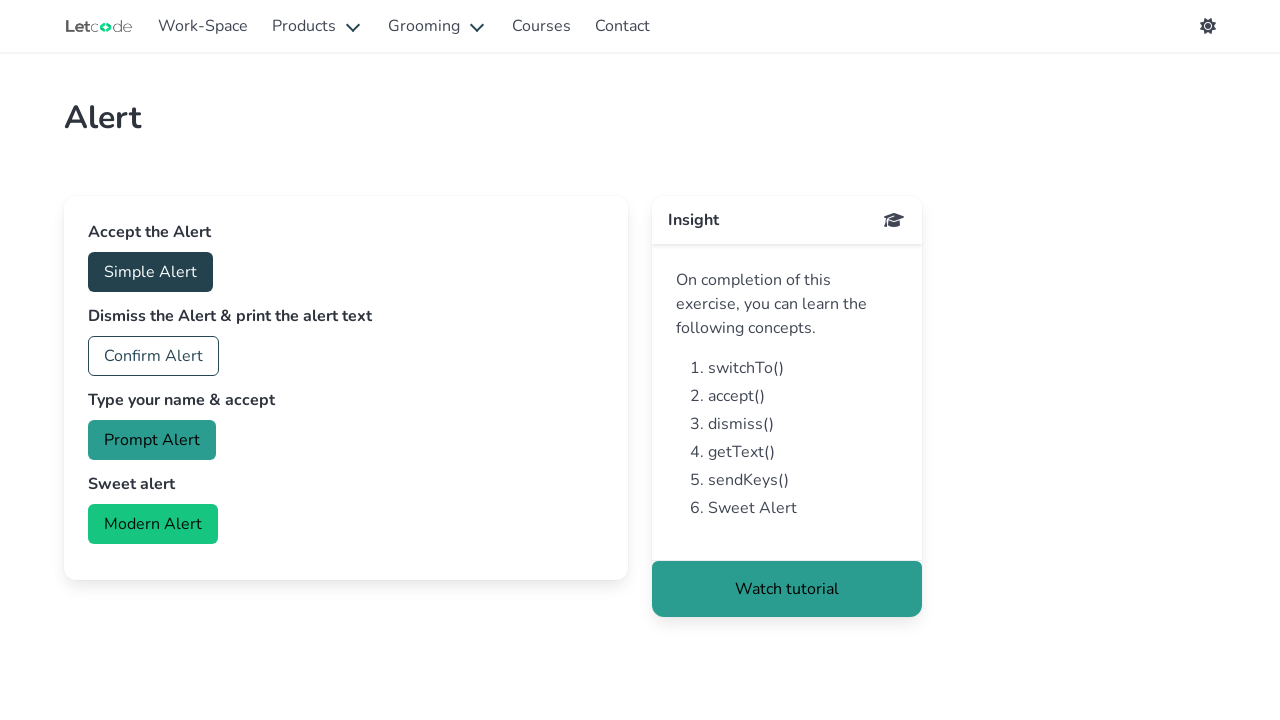

Set up dialog handler to accept alerts
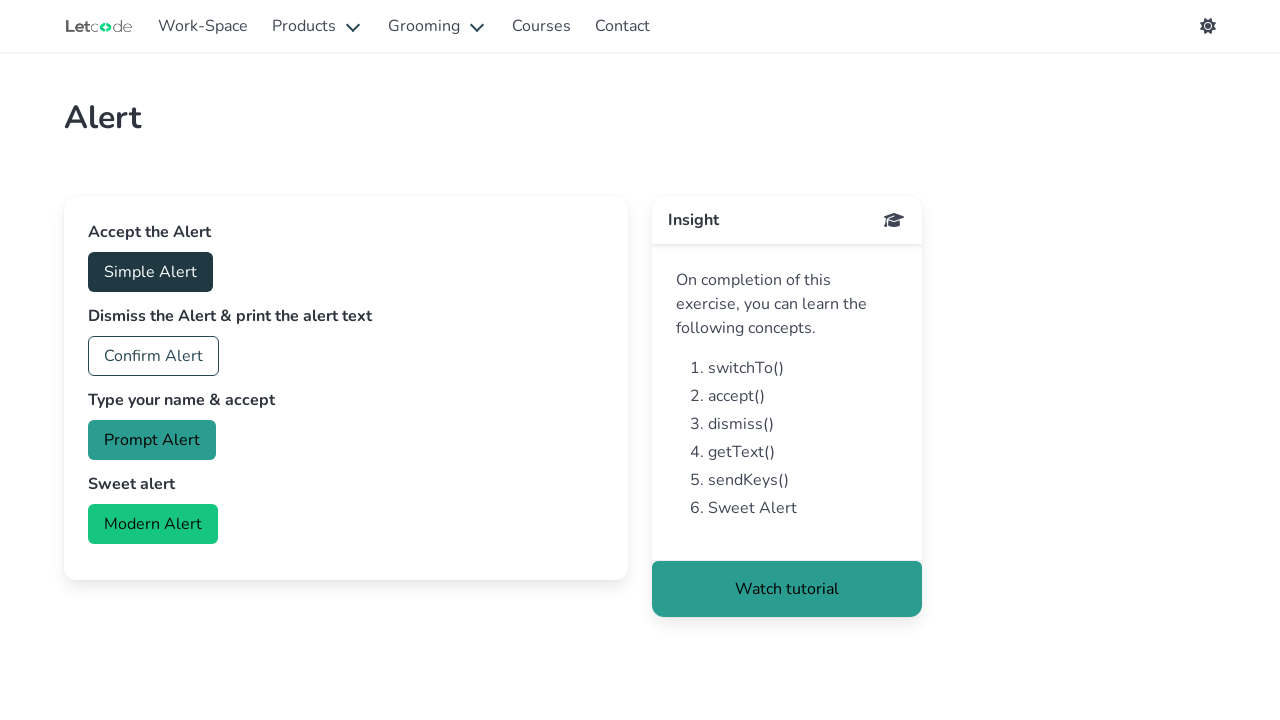

Waited for alert to be processed
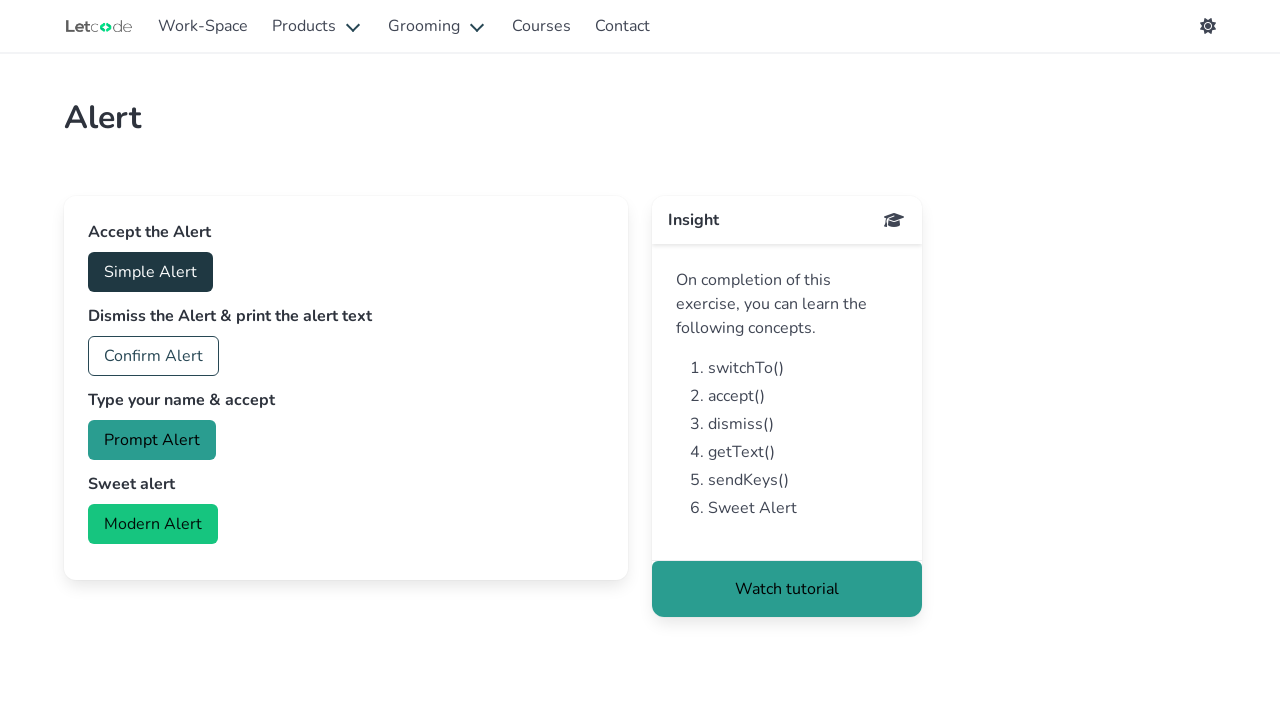

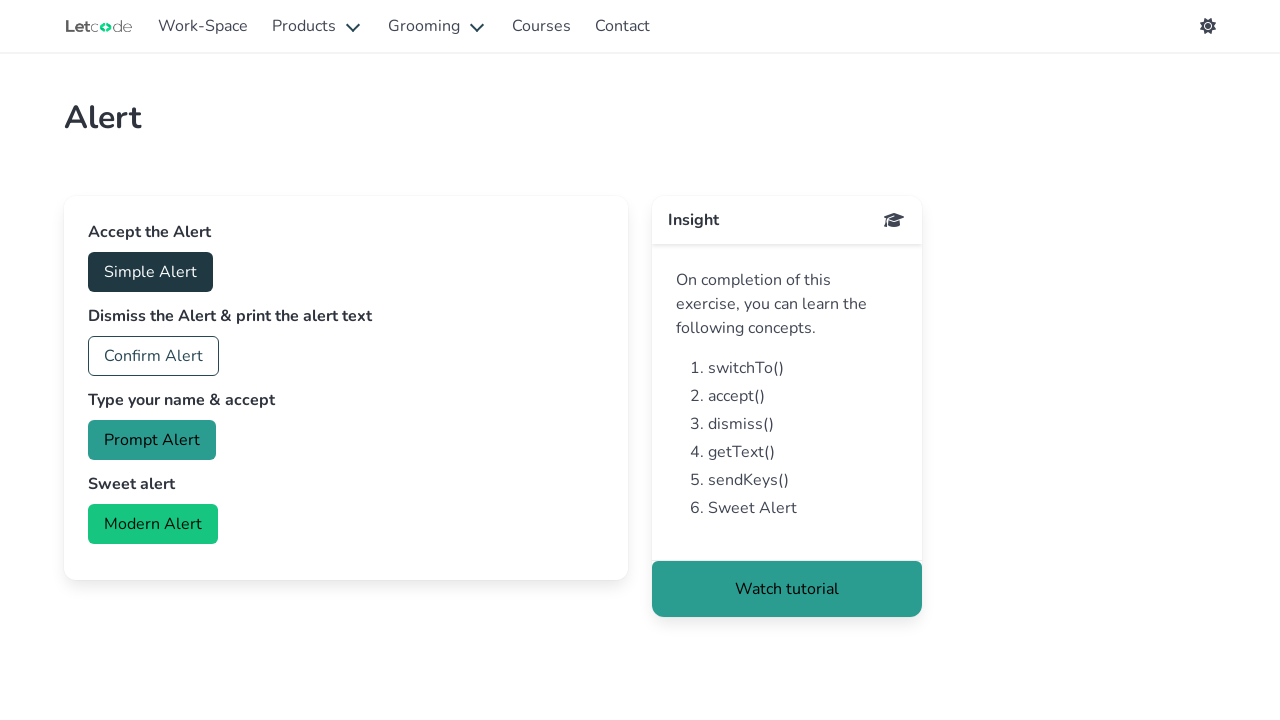